Tests that edits are saved when the input loses focus (blur event)

Starting URL: https://demo.playwright.dev/todomvc

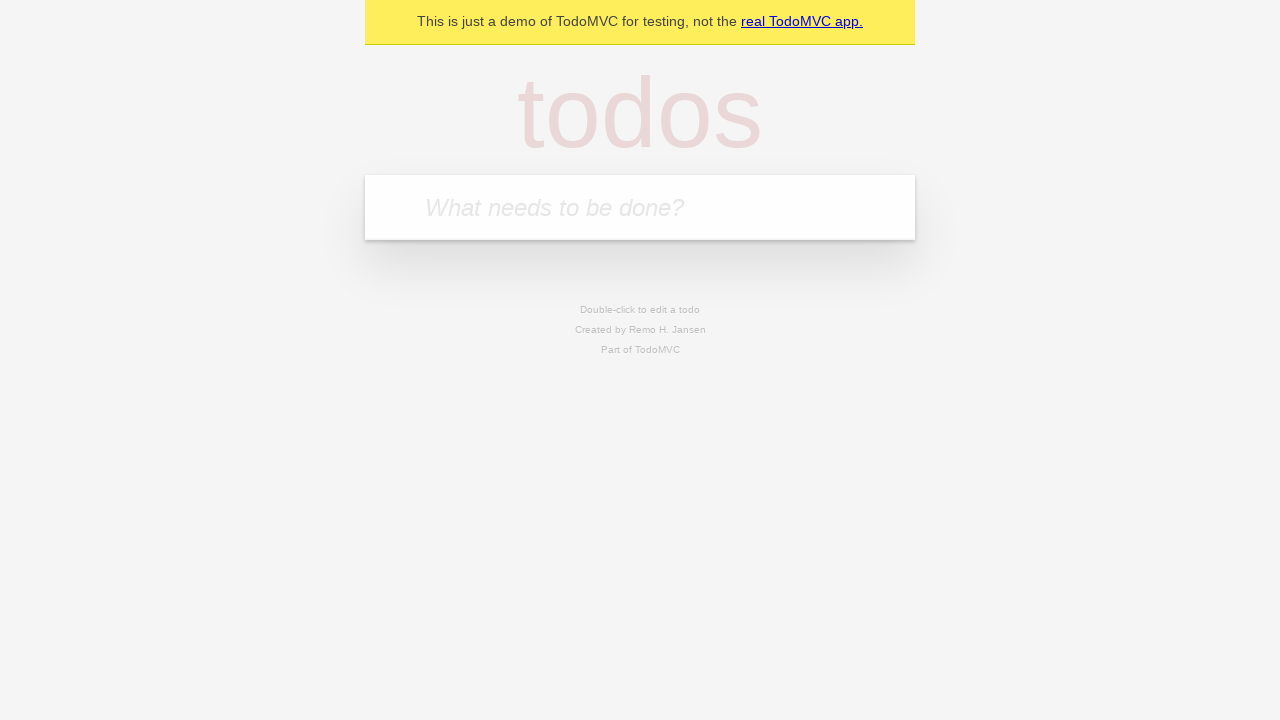

Filled todo input with 'buy some cheese' on internal:attr=[placeholder="What needs to be done?"i]
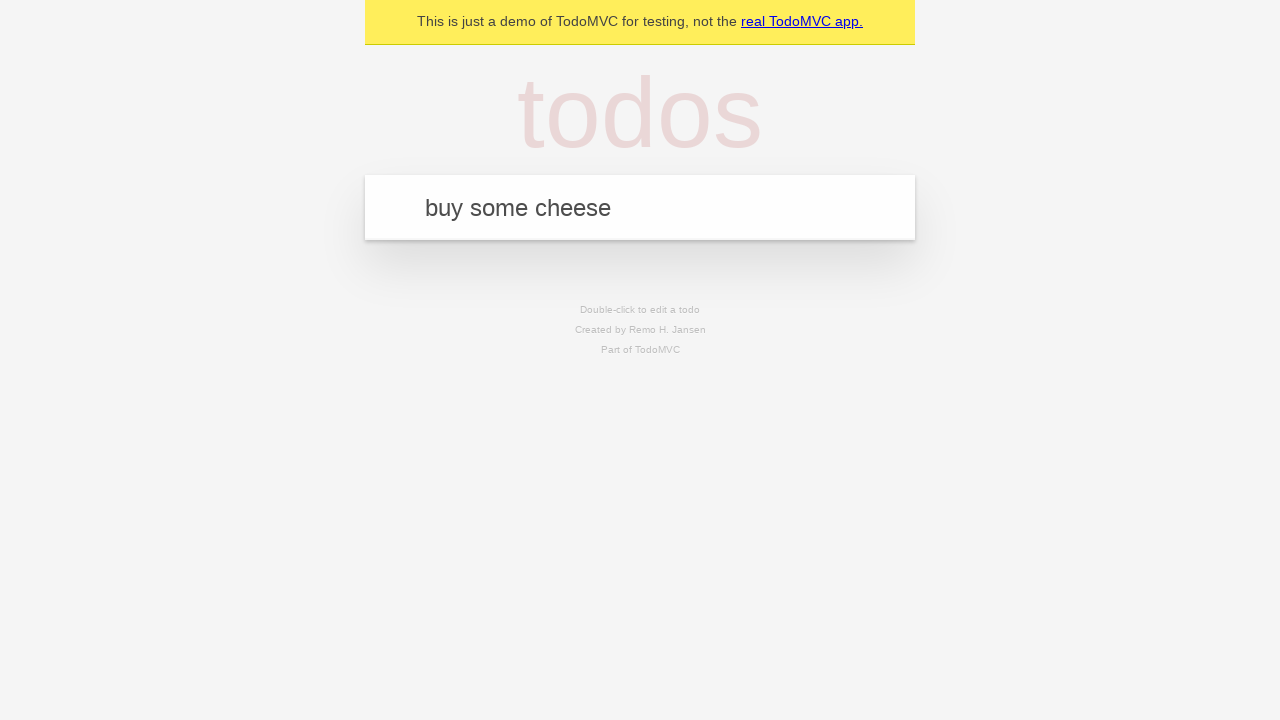

Pressed Enter to create first todo on internal:attr=[placeholder="What needs to be done?"i]
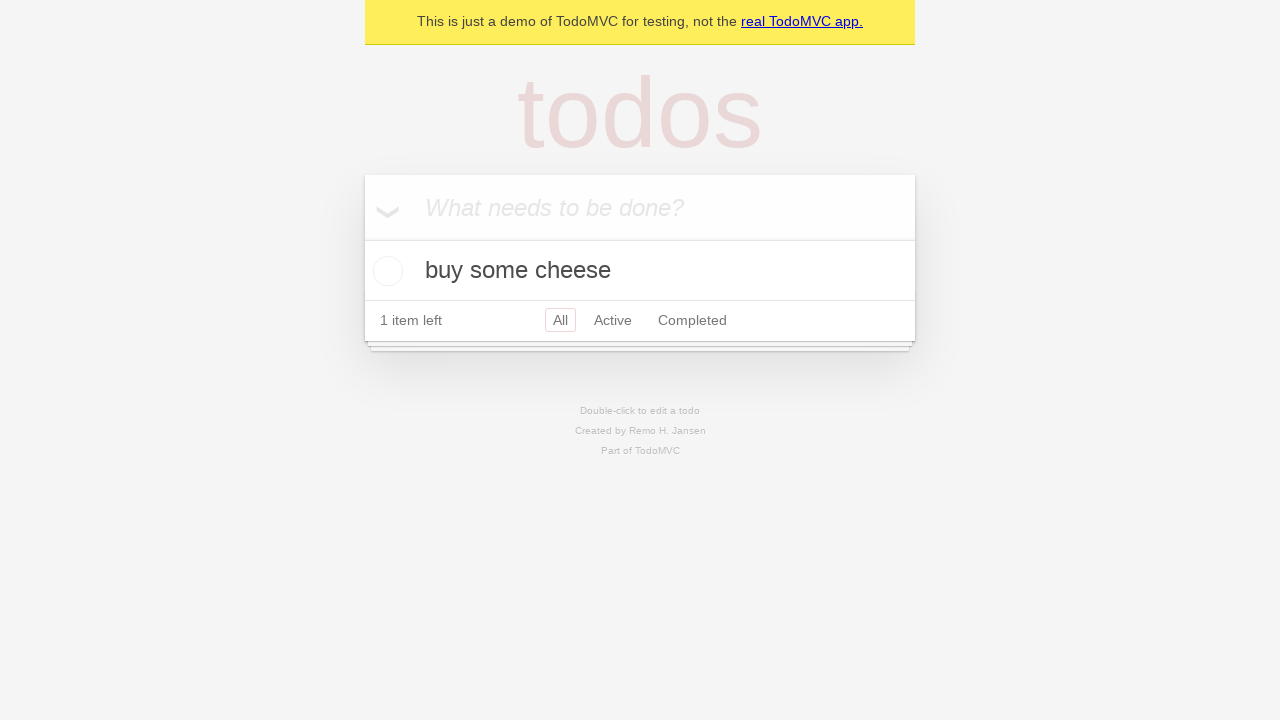

Filled todo input with 'feed the cat' on internal:attr=[placeholder="What needs to be done?"i]
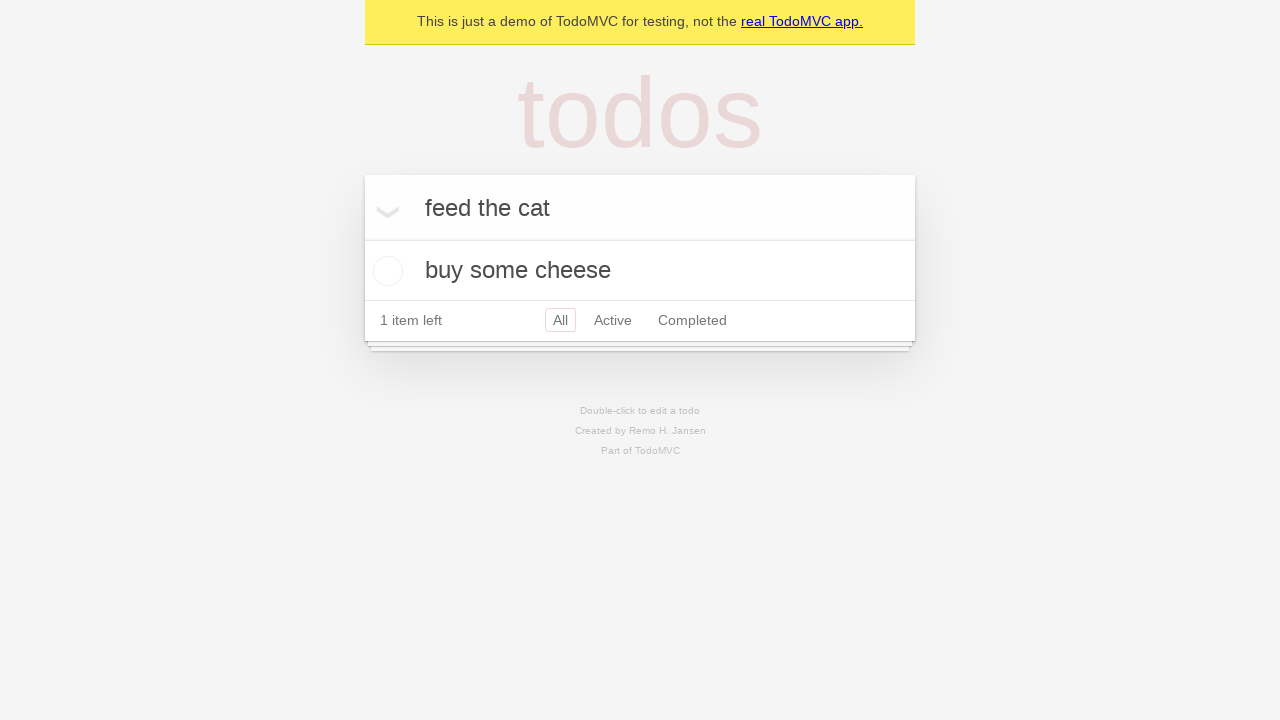

Pressed Enter to create second todo on internal:attr=[placeholder="What needs to be done?"i]
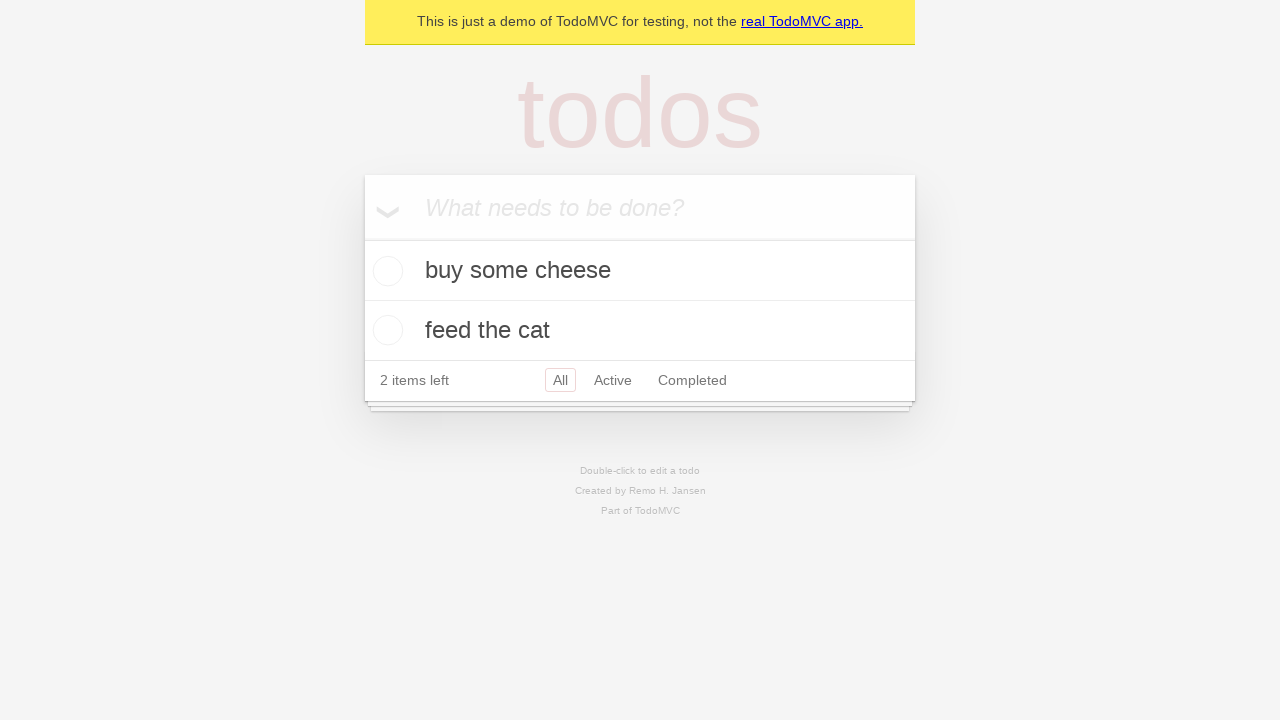

Filled todo input with 'book a doctors appointment' on internal:attr=[placeholder="What needs to be done?"i]
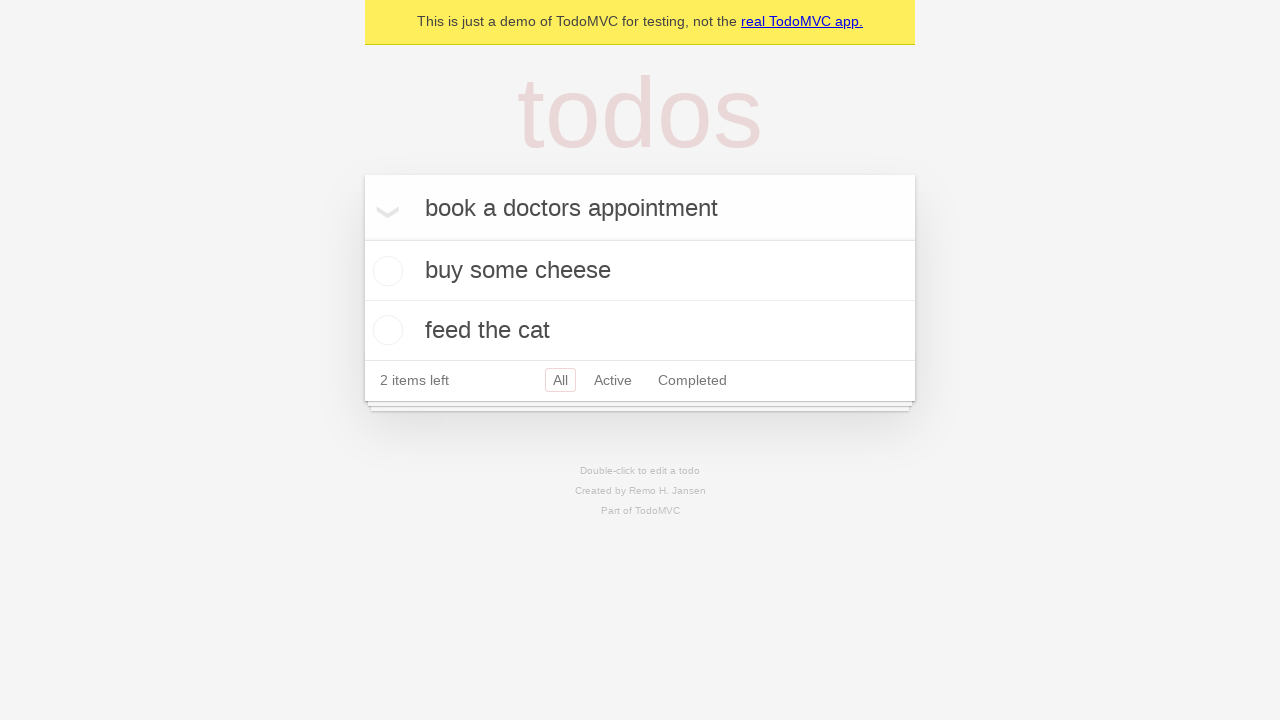

Pressed Enter to create third todo on internal:attr=[placeholder="What needs to be done?"i]
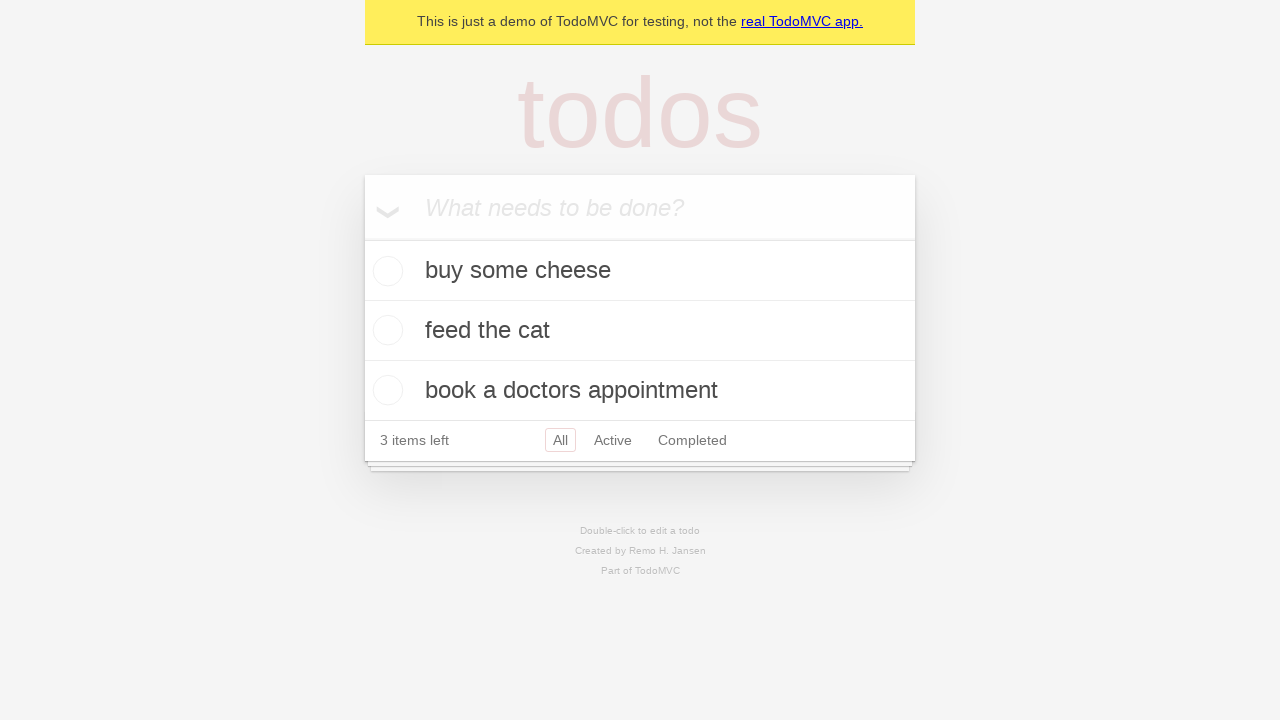

Double-clicked on second todo to enter edit mode at (640, 331) on internal:testid=[data-testid="todo-item"s] >> nth=1
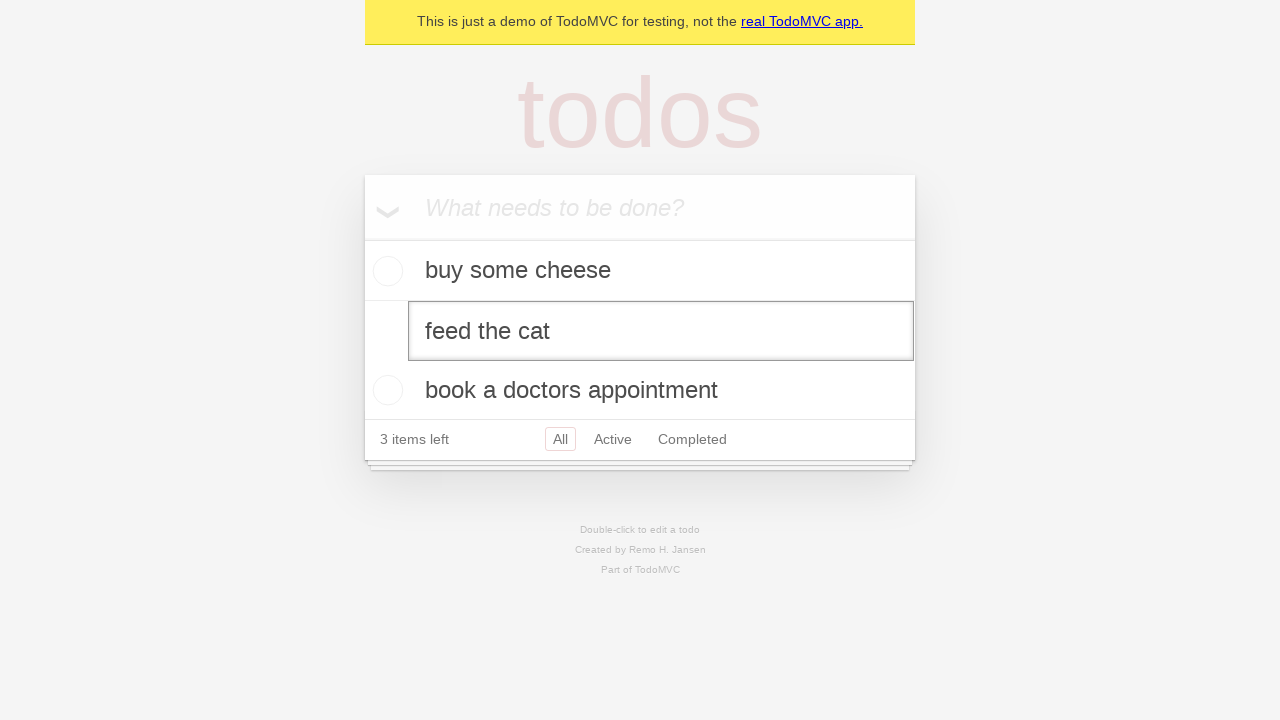

Filled edit textbox with 'buy some sausages' on internal:testid=[data-testid="todo-item"s] >> nth=1 >> internal:role=textbox[nam
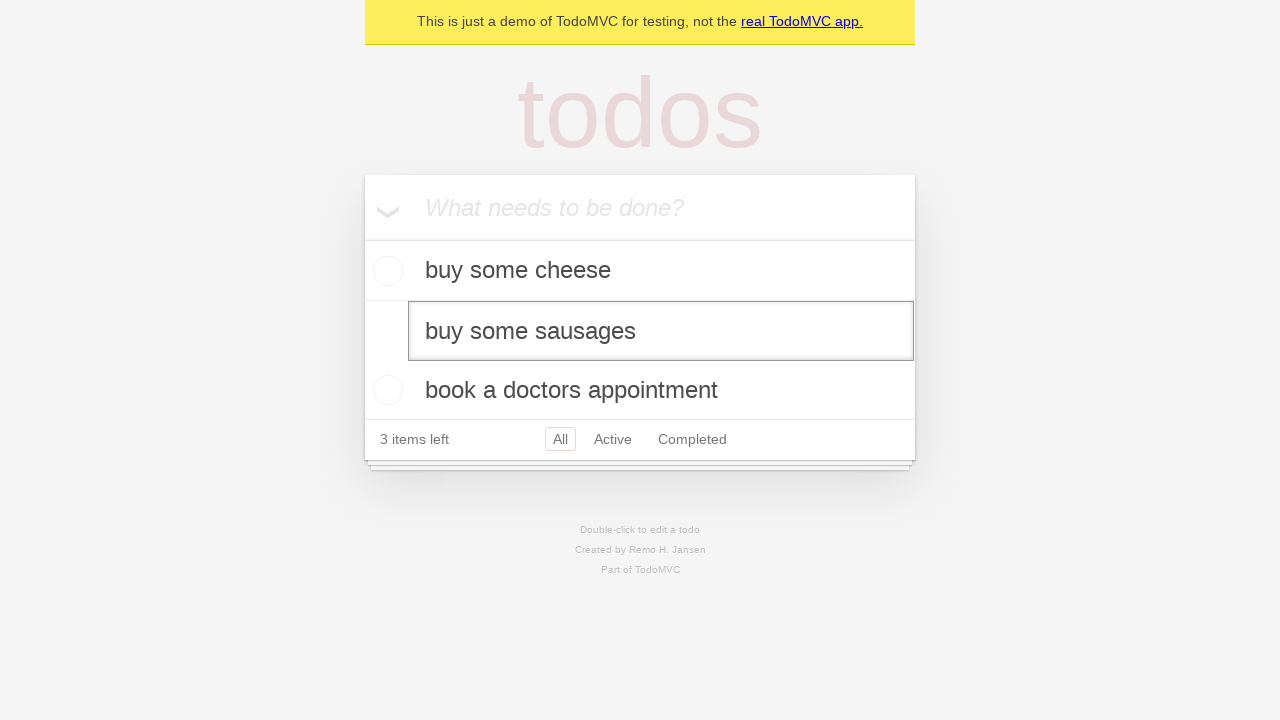

Dispatched blur event to save edited todo text
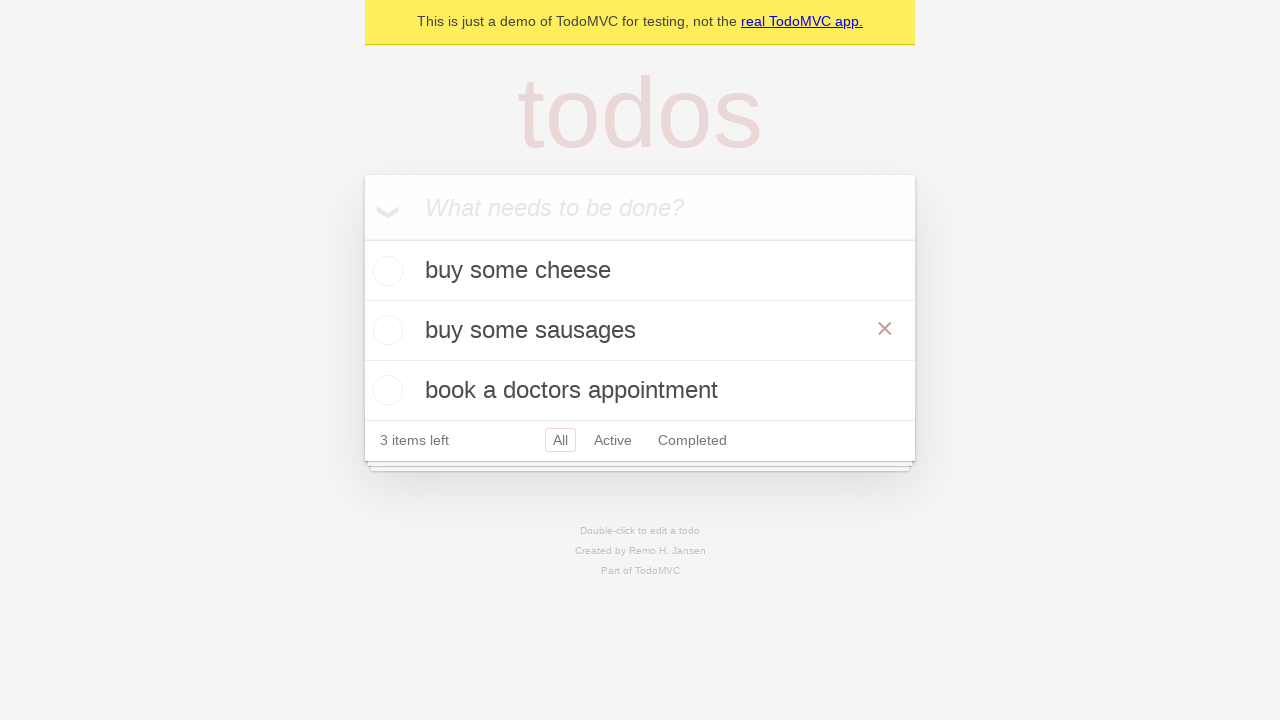

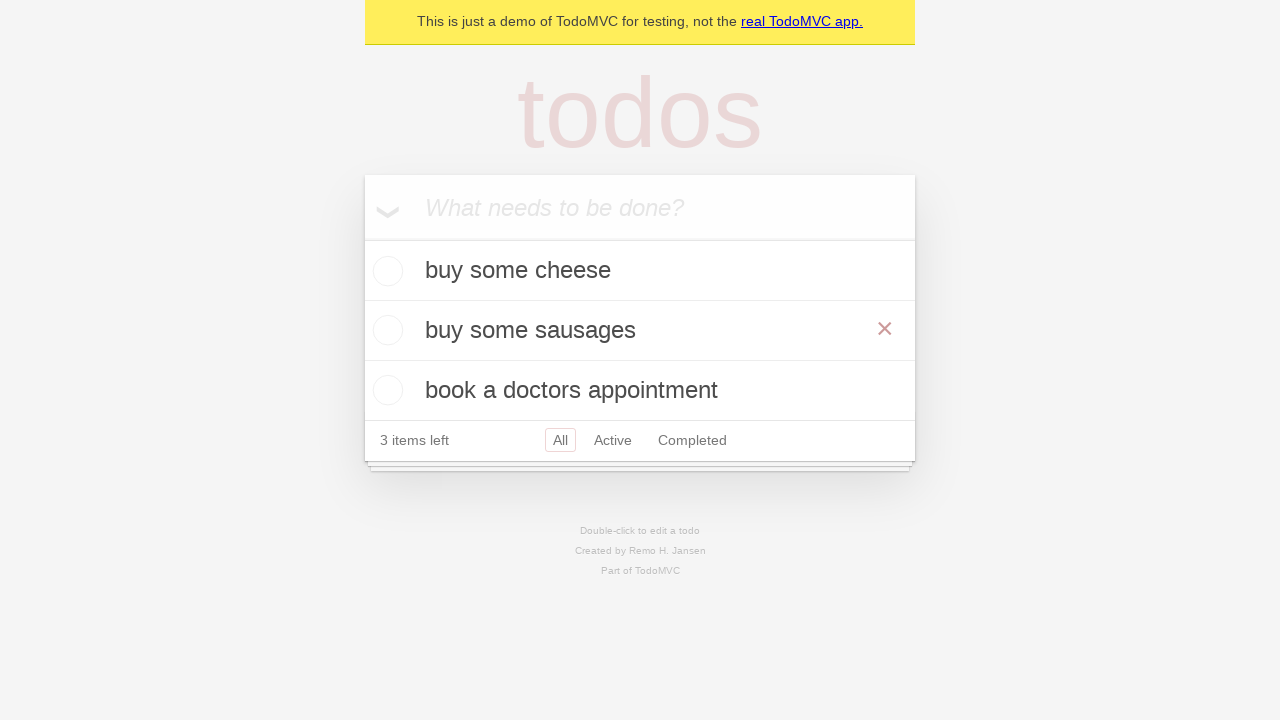